Tests a todo list drag-and-drop functionality by dragging tasks from a todo table to a completed tasks table in order

Starting URL: https://obstaclecourse.tricentis.com/Obstacles/23292

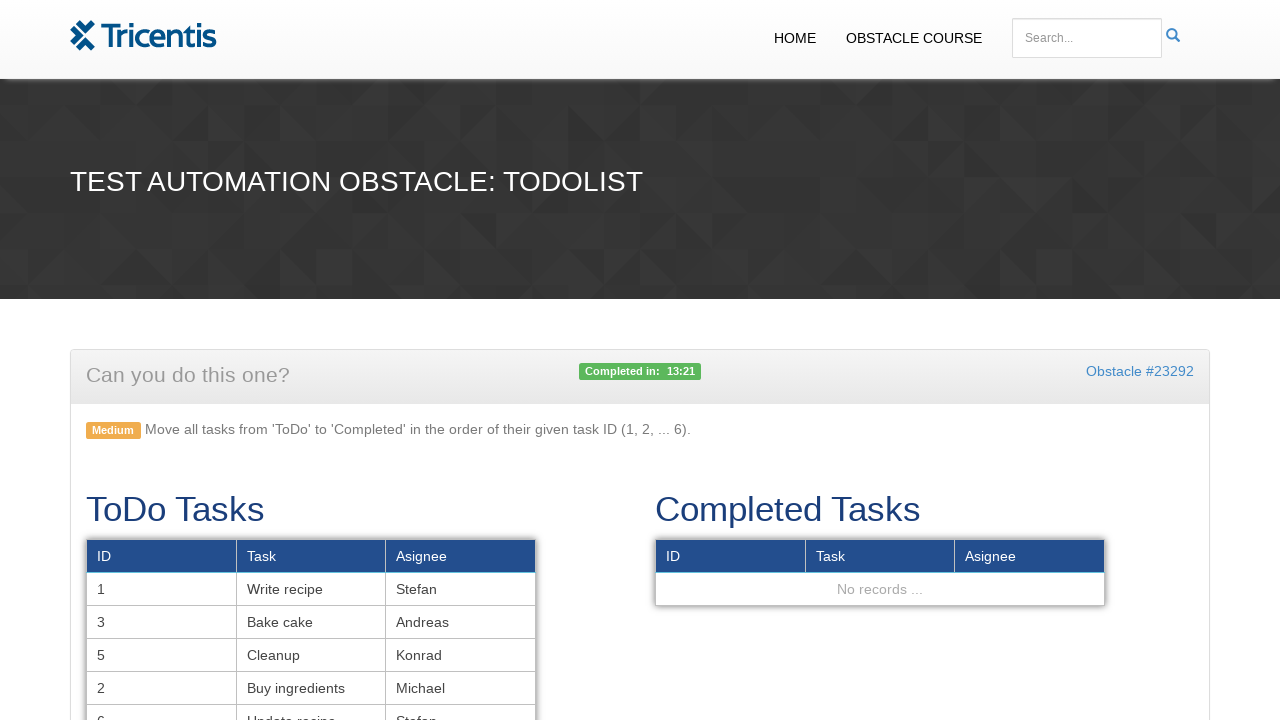

Waited for todo table to load
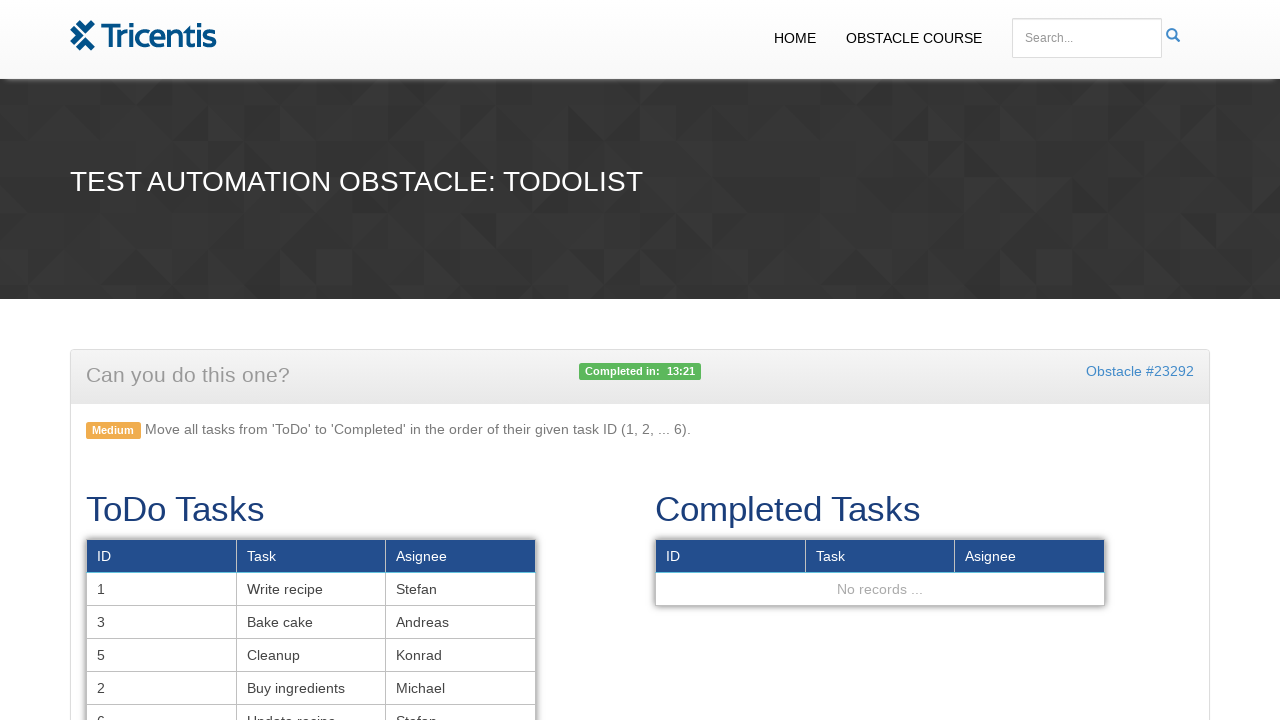

Retrieved all task rows from todo table
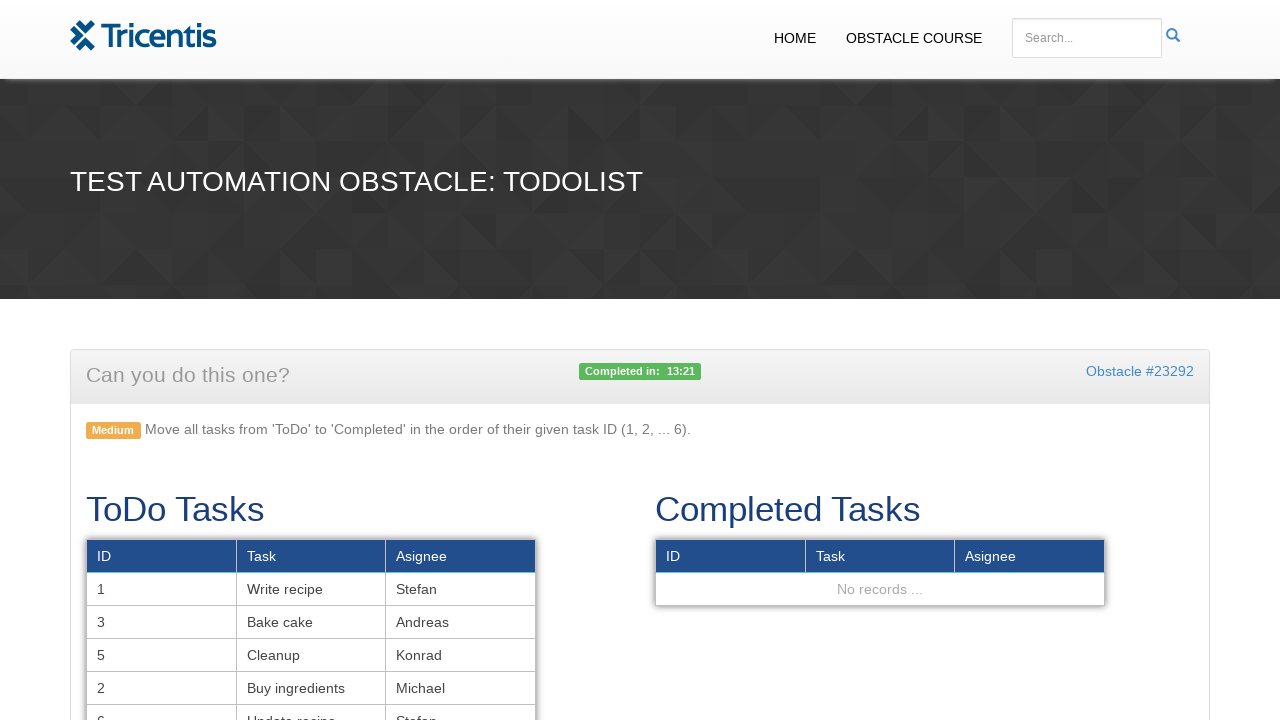

Located completed tasks table
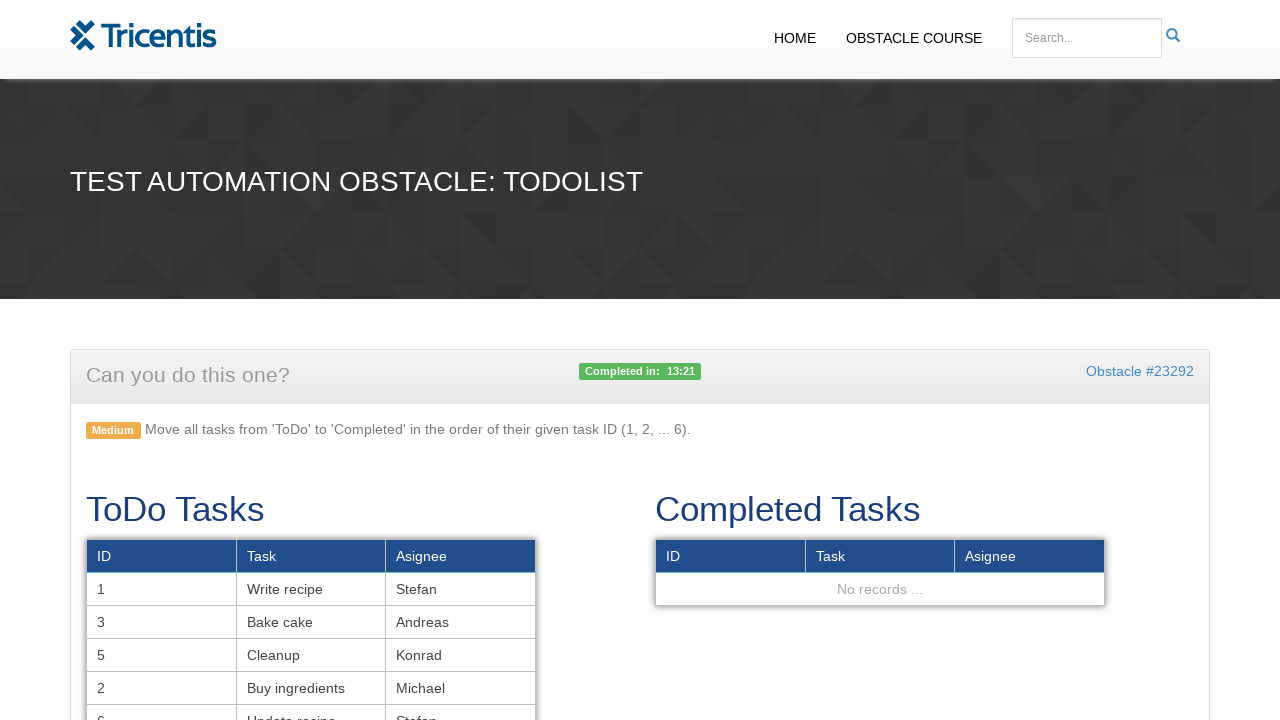

Located task 1 in todo table
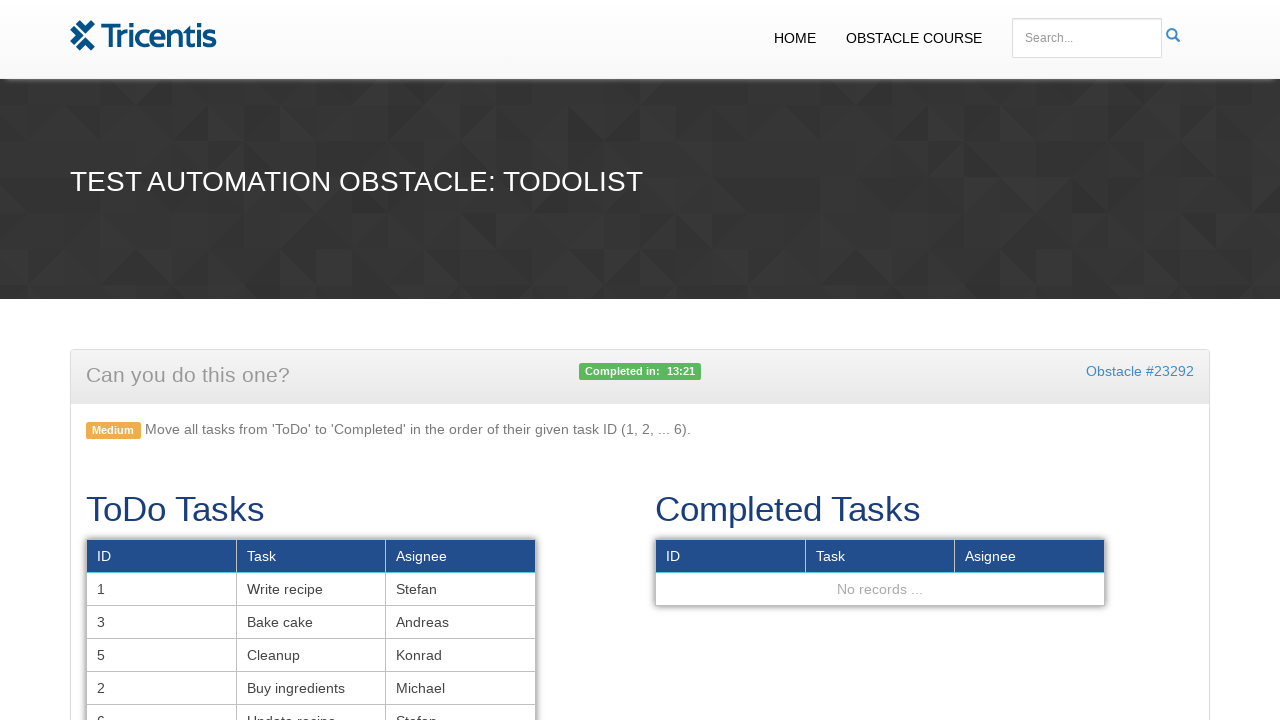

Dragged task 1 to completed tasks table at (880, 572)
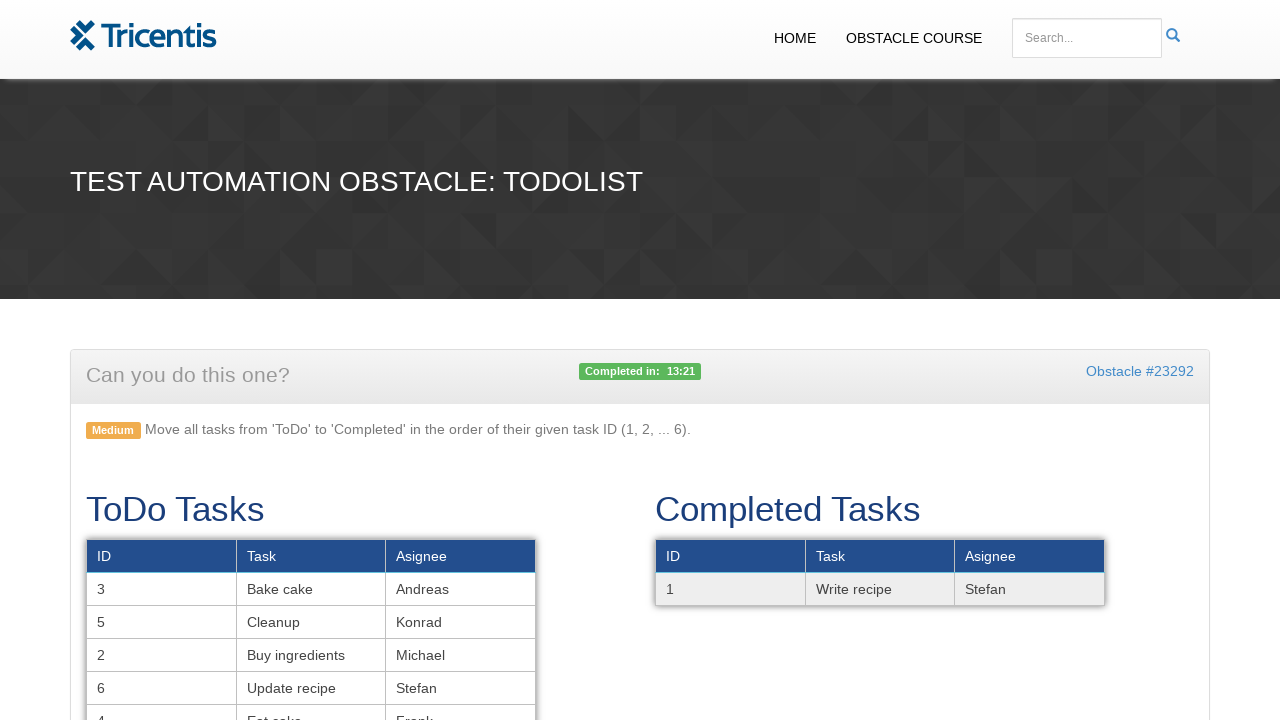

Located task 2 in todo table
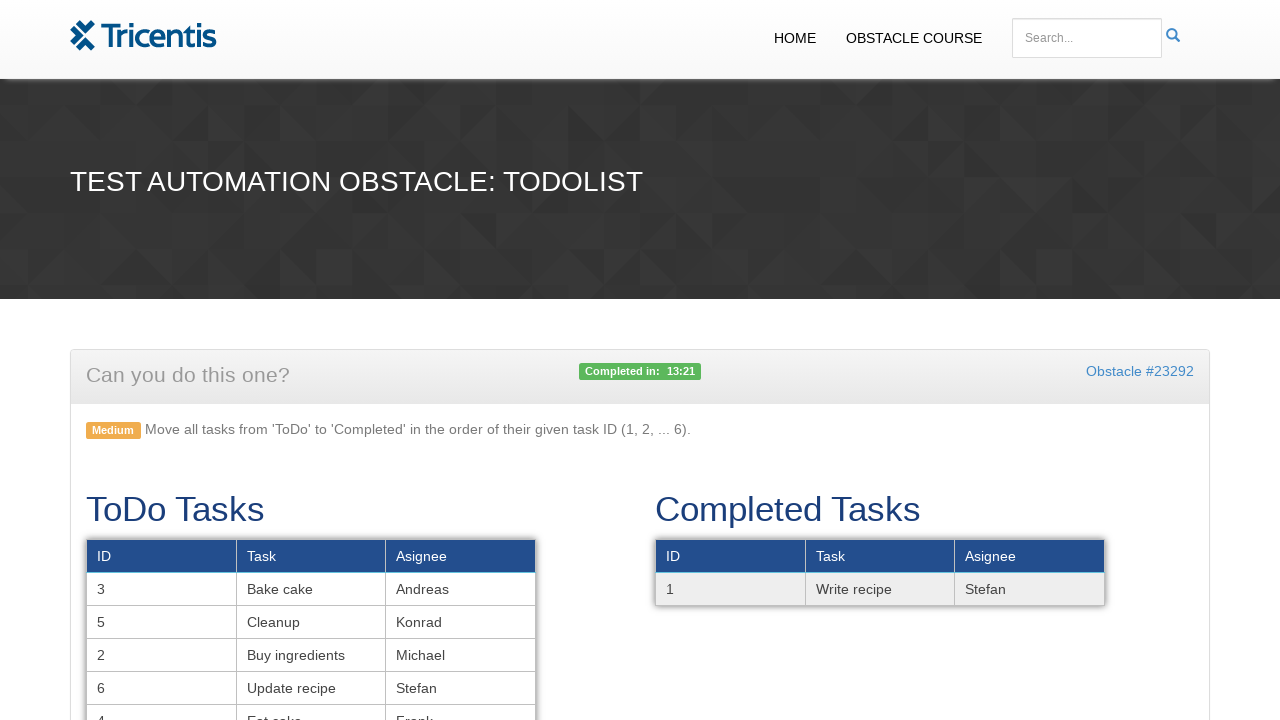

Dragged task 2 to completed tasks table at (880, 572)
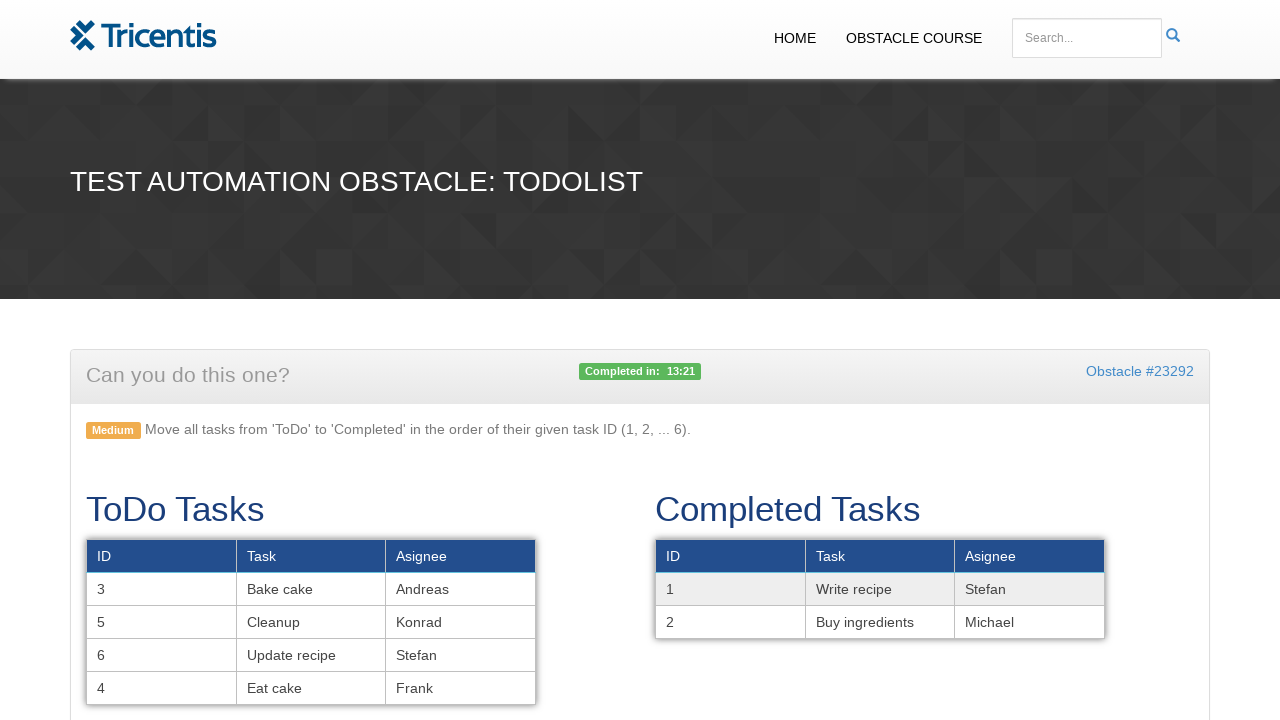

Located task 3 in todo table
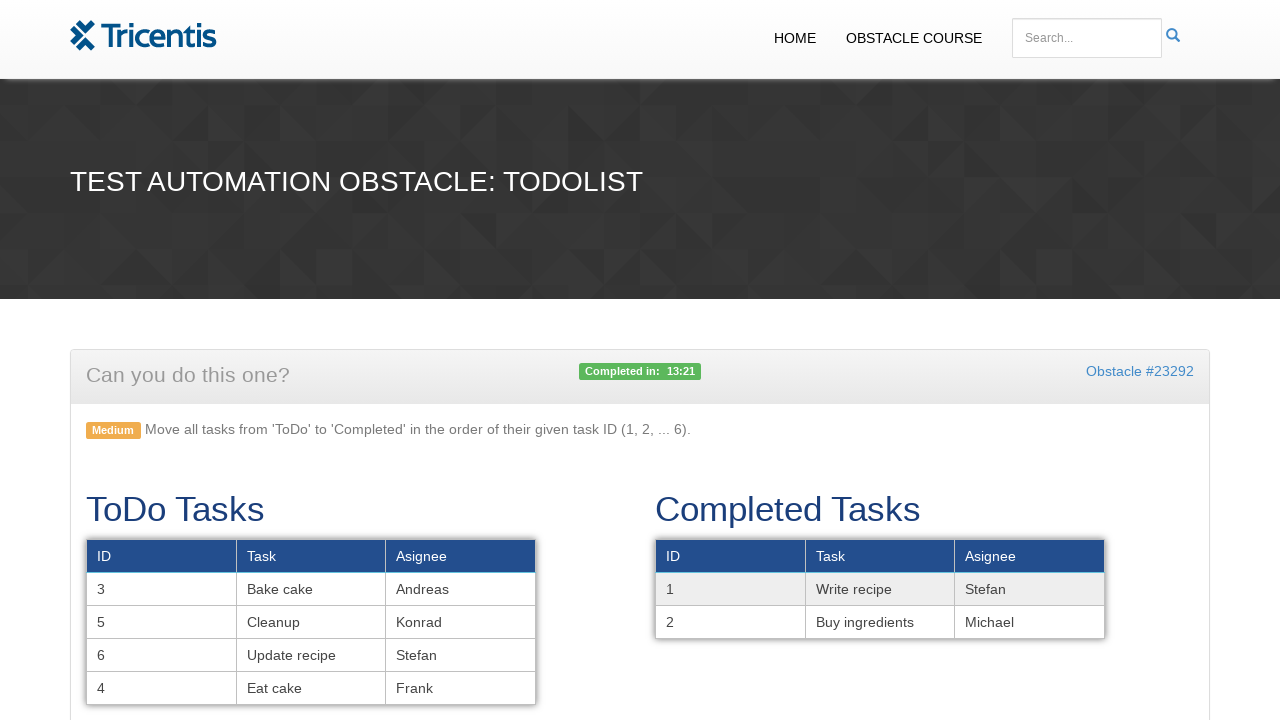

Dragged task 3 to completed tasks table at (880, 589)
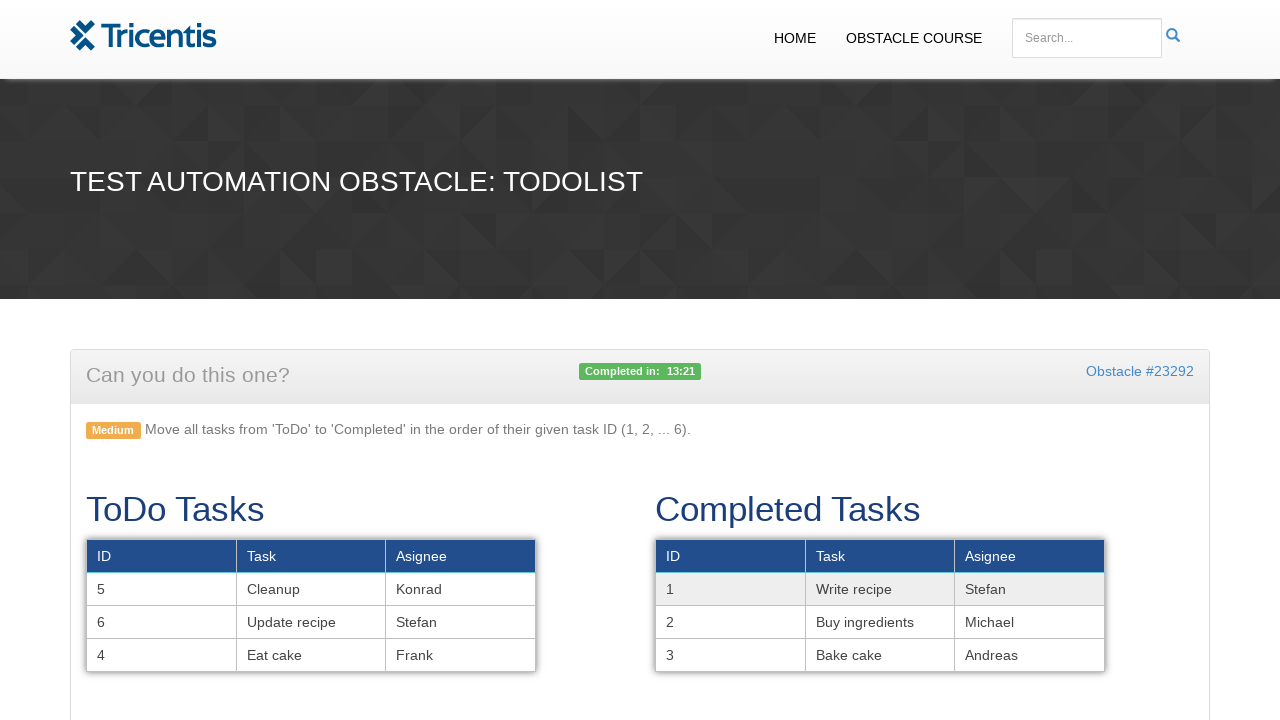

Located task 4 in todo table
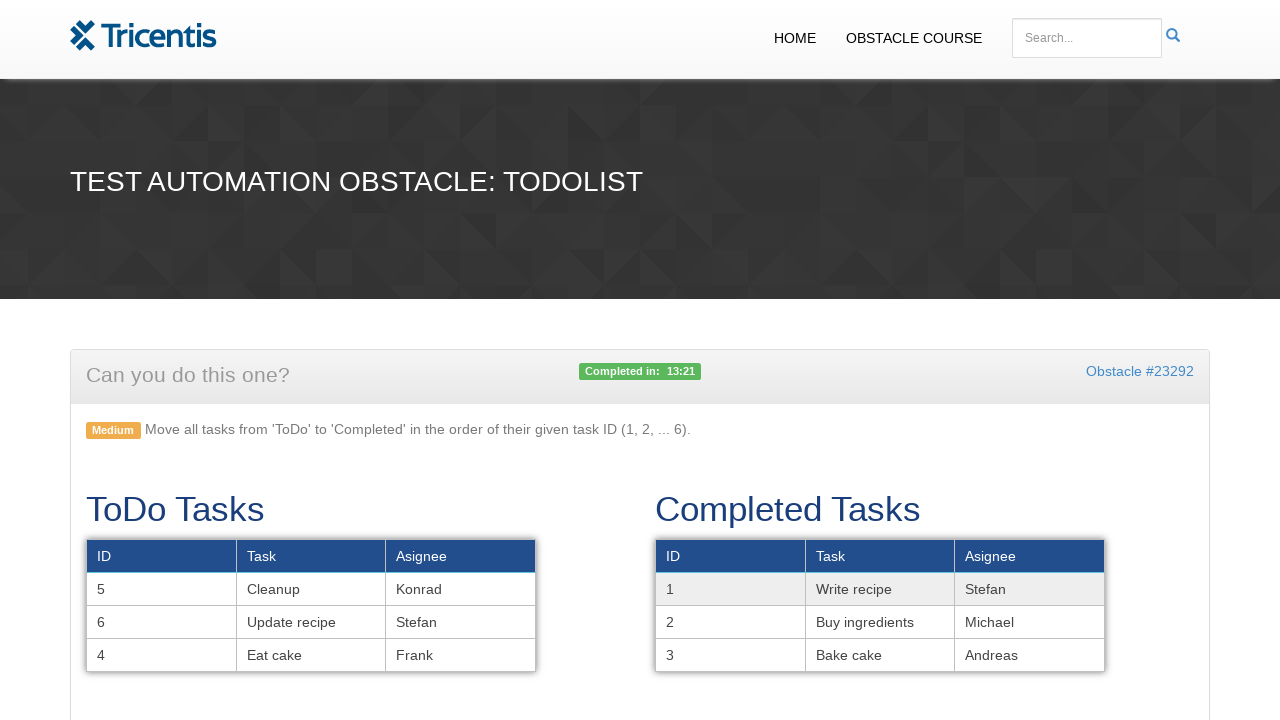

Dragged task 4 to completed tasks table at (880, 606)
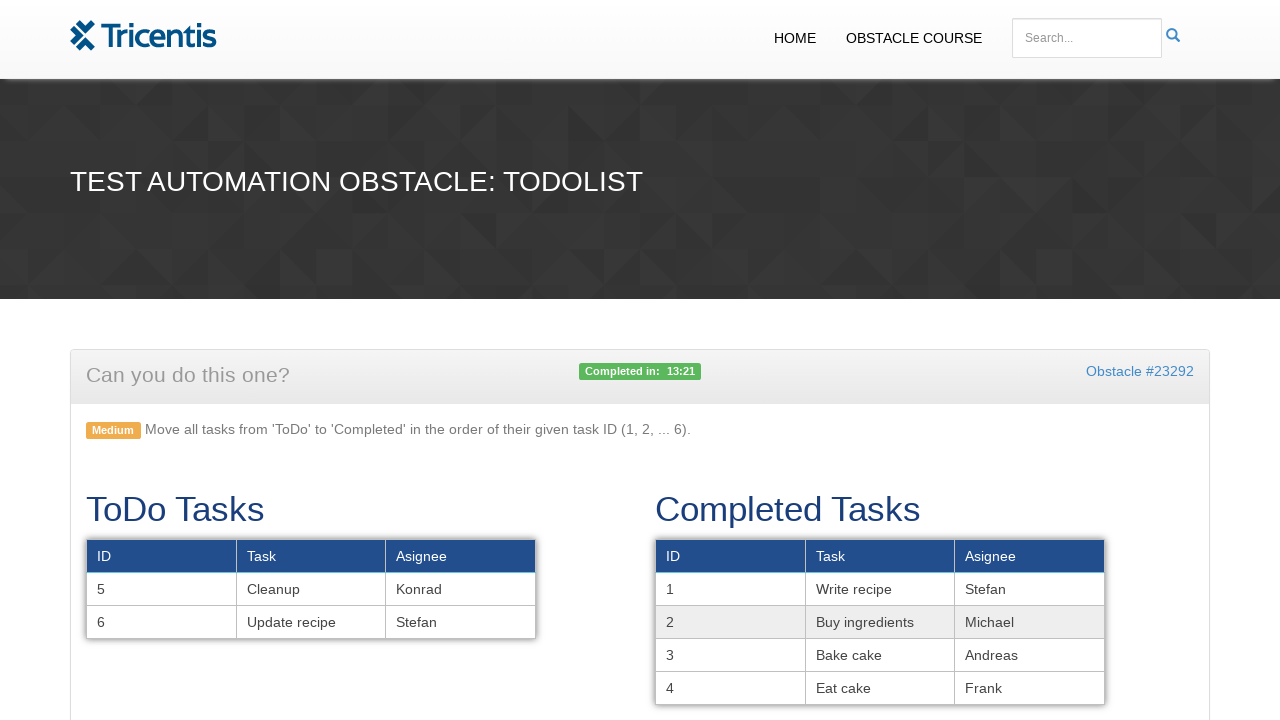

Located task 5 in todo table
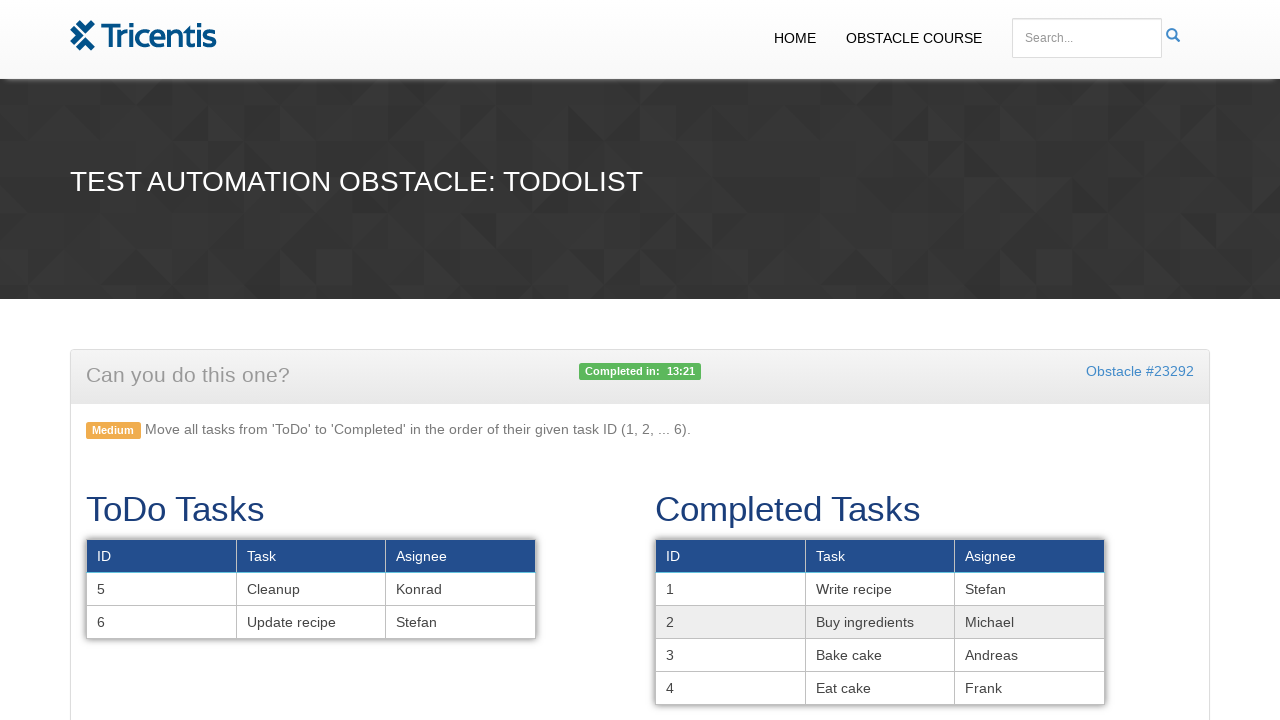

Dragged task 5 to completed tasks table at (880, 622)
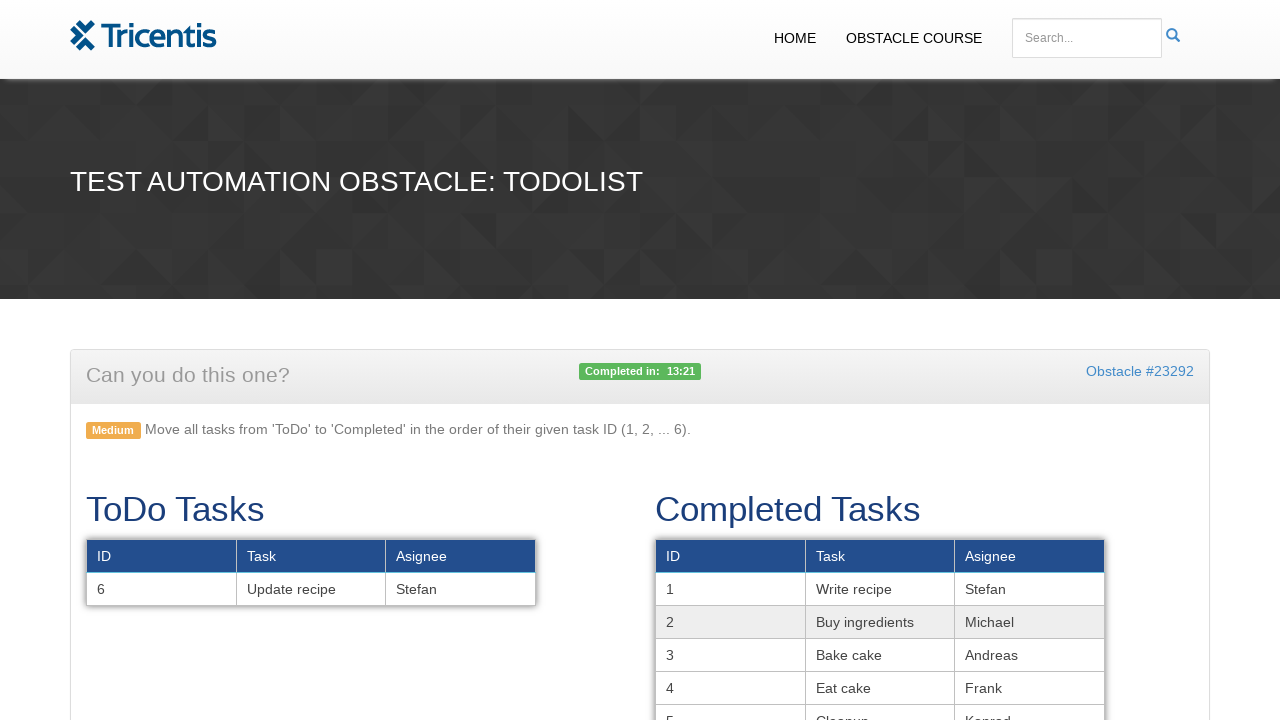

Located task 6 in todo table
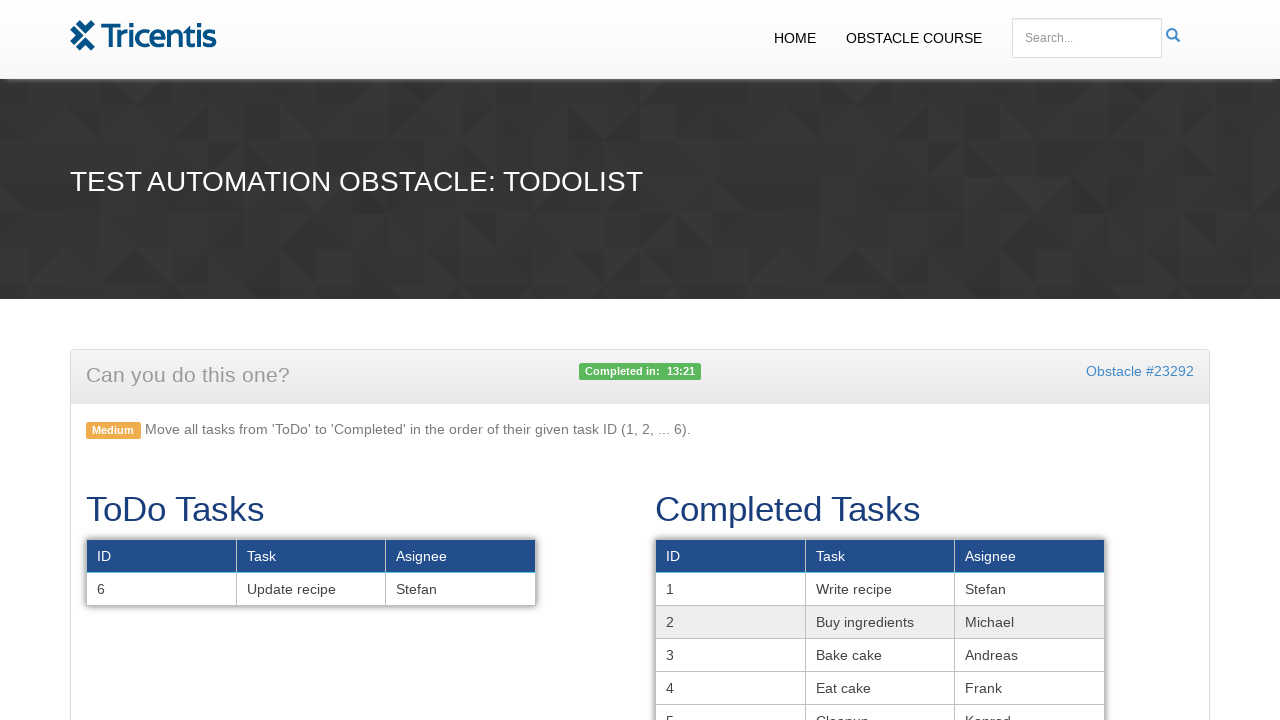

Dragged task 6 to completed tasks table at (880, 620)
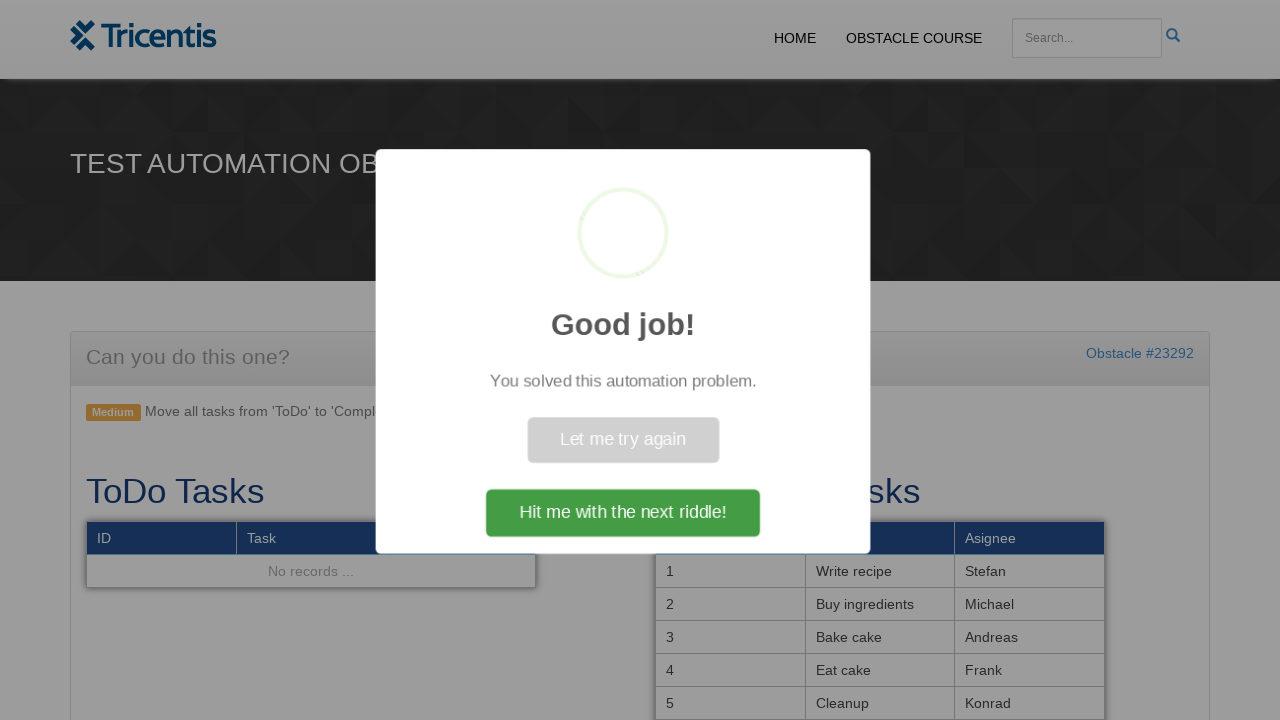

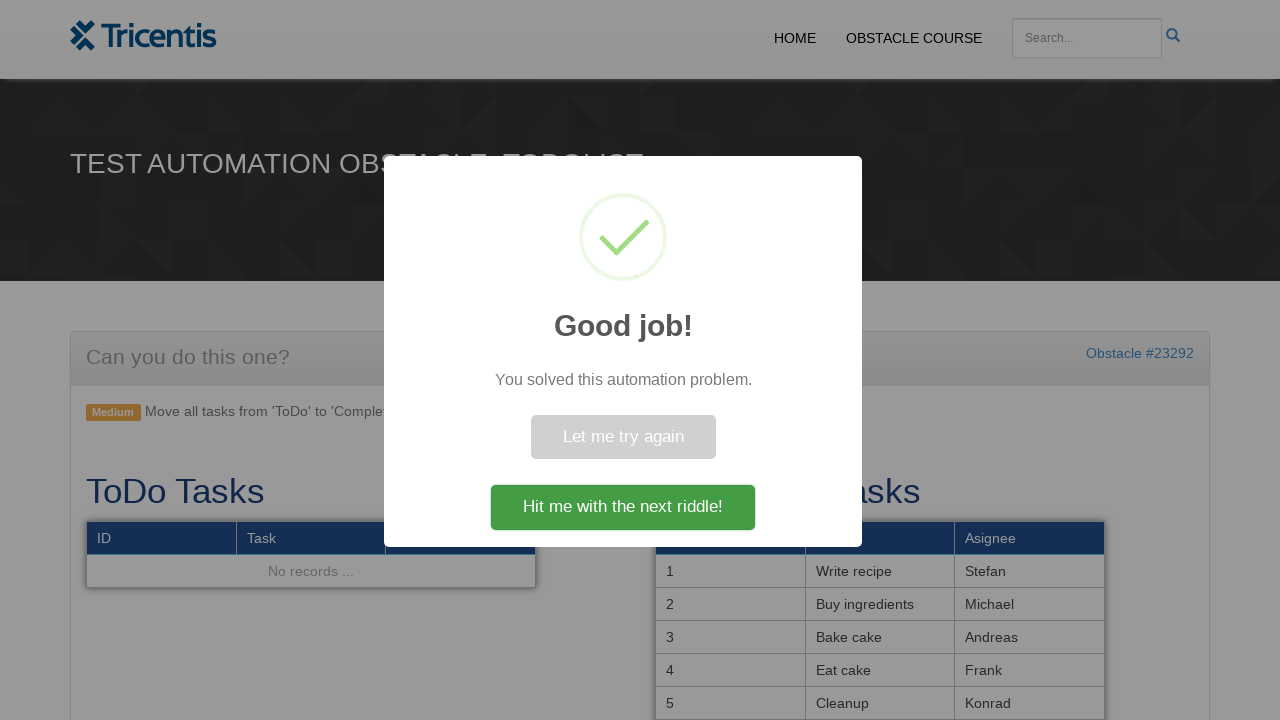